Tests the add/remove elements functionality by clicking Add Element button, verifying Delete button appears, clicking Delete, and verifying the page header remains visible

Starting URL: https://the-internet.herokuapp.com/add_remove_elements/

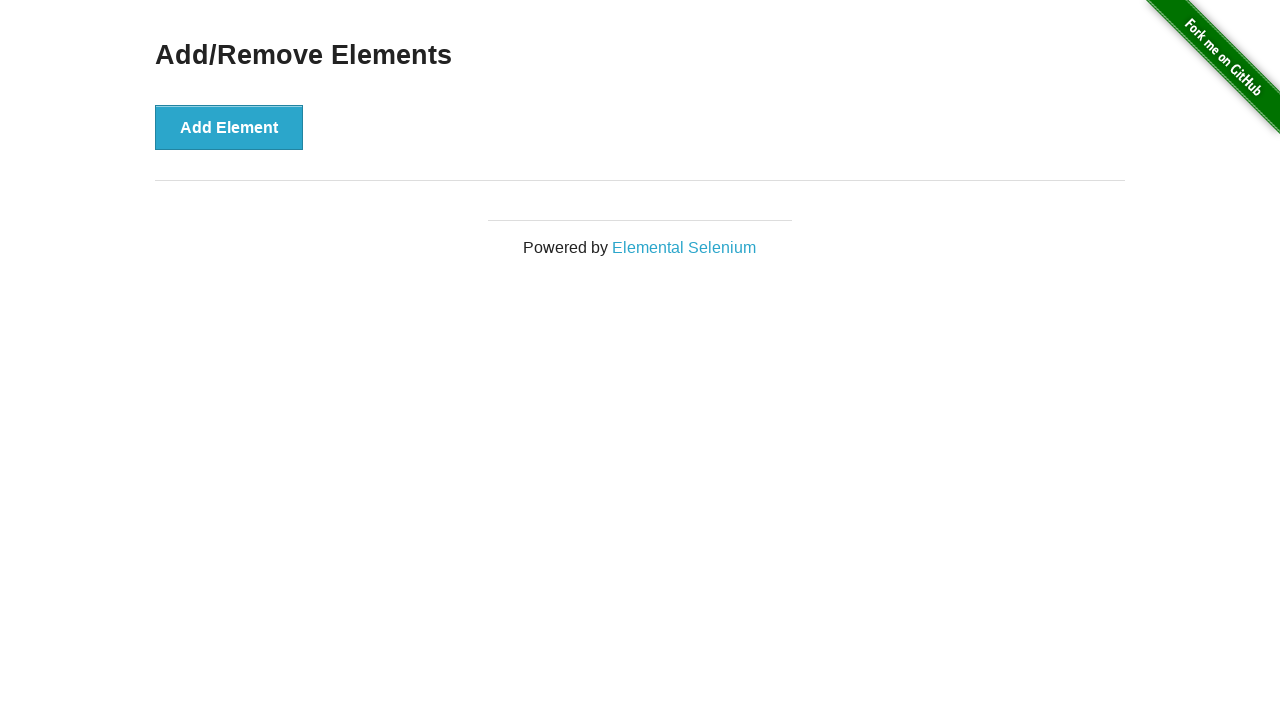

Clicked Add Element button at (229, 127) on button[onclick='addElement()']
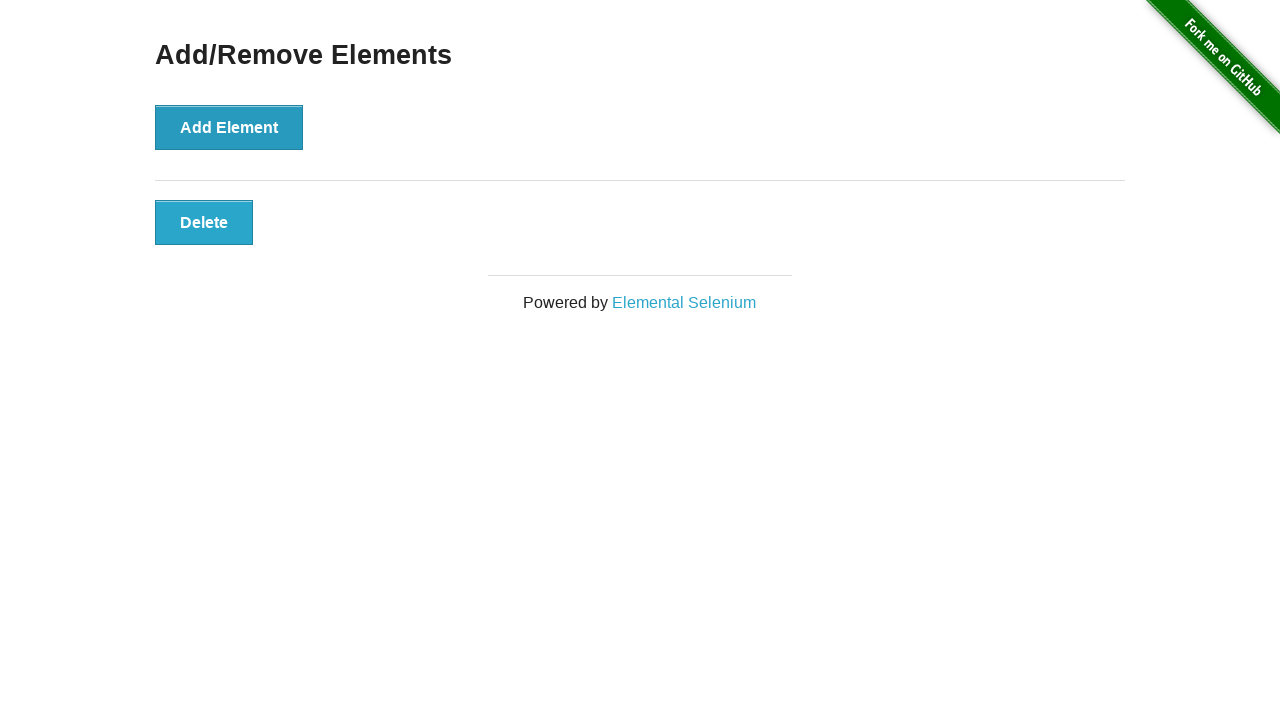

Delete button appeared and is visible
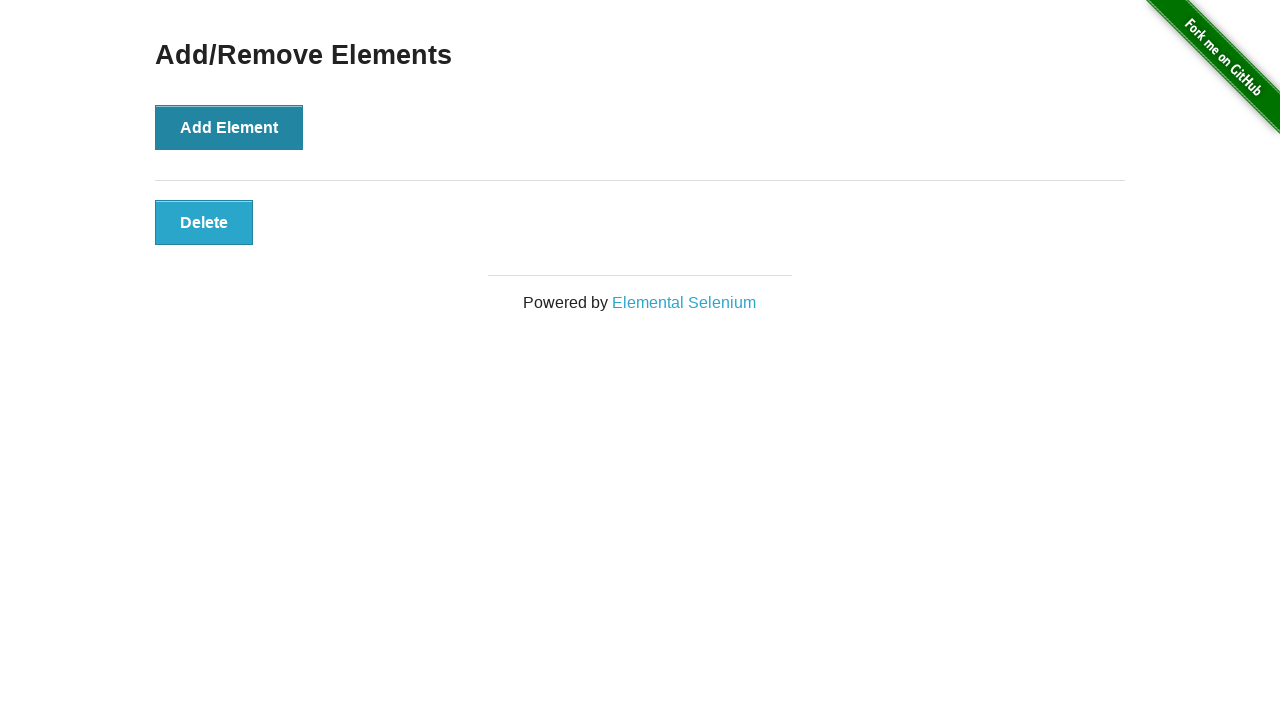

Clicked Delete button at (204, 222) on button[onclick='deleteElement()']
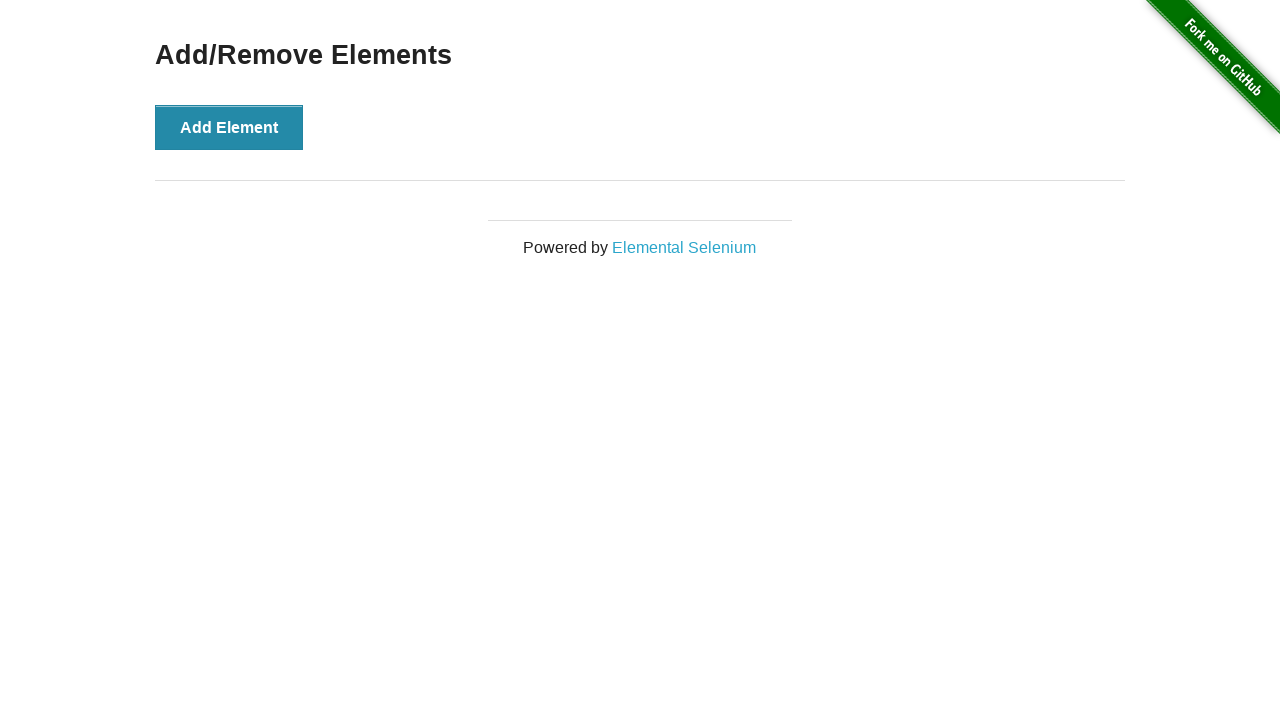

Page header (h3) is still visible after element removal
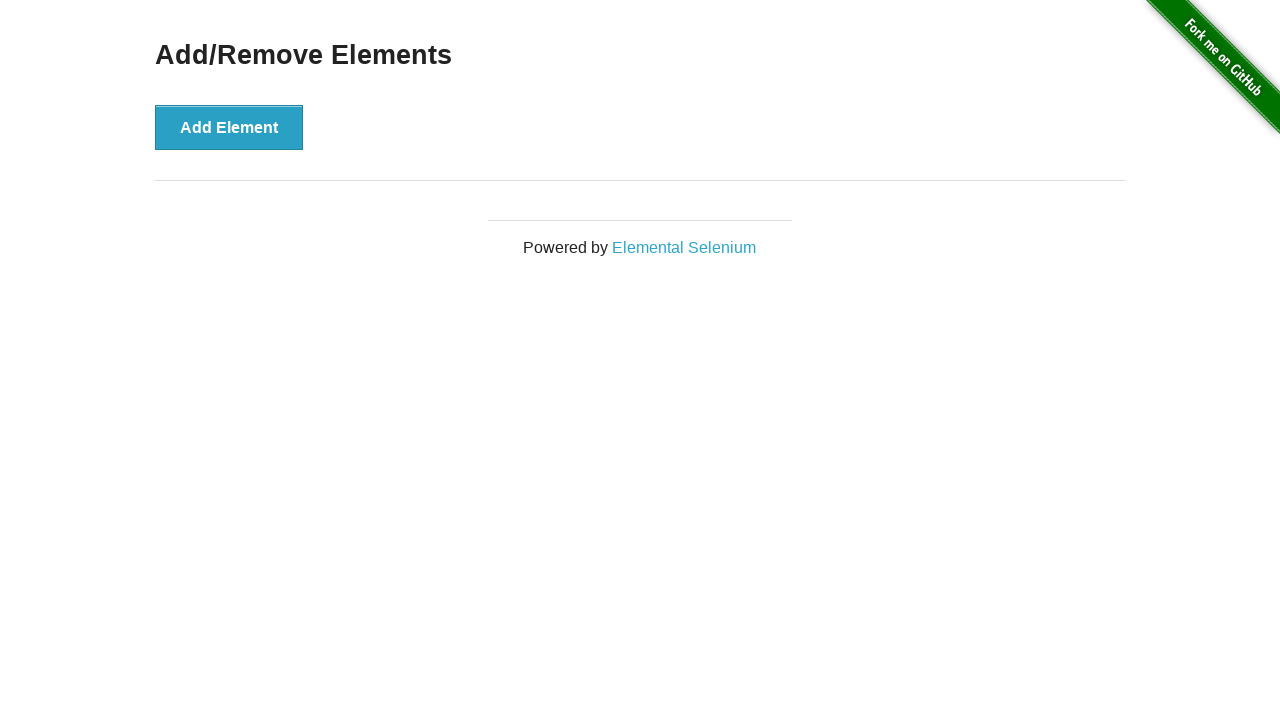

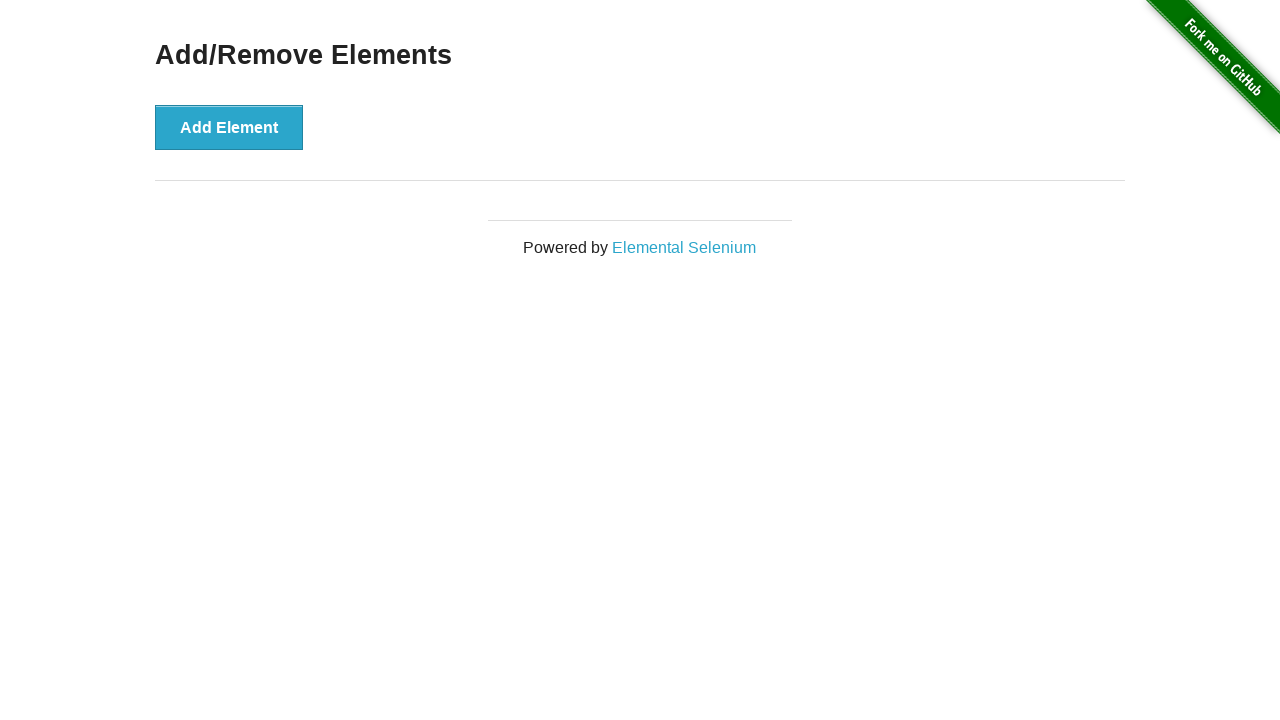